Demonstrates JavaScript execution by navigating to a courses page, selecting a paragraph element via JavaScript, and clicking on it

Starting URL: https://training.rcvacademy.com/courses

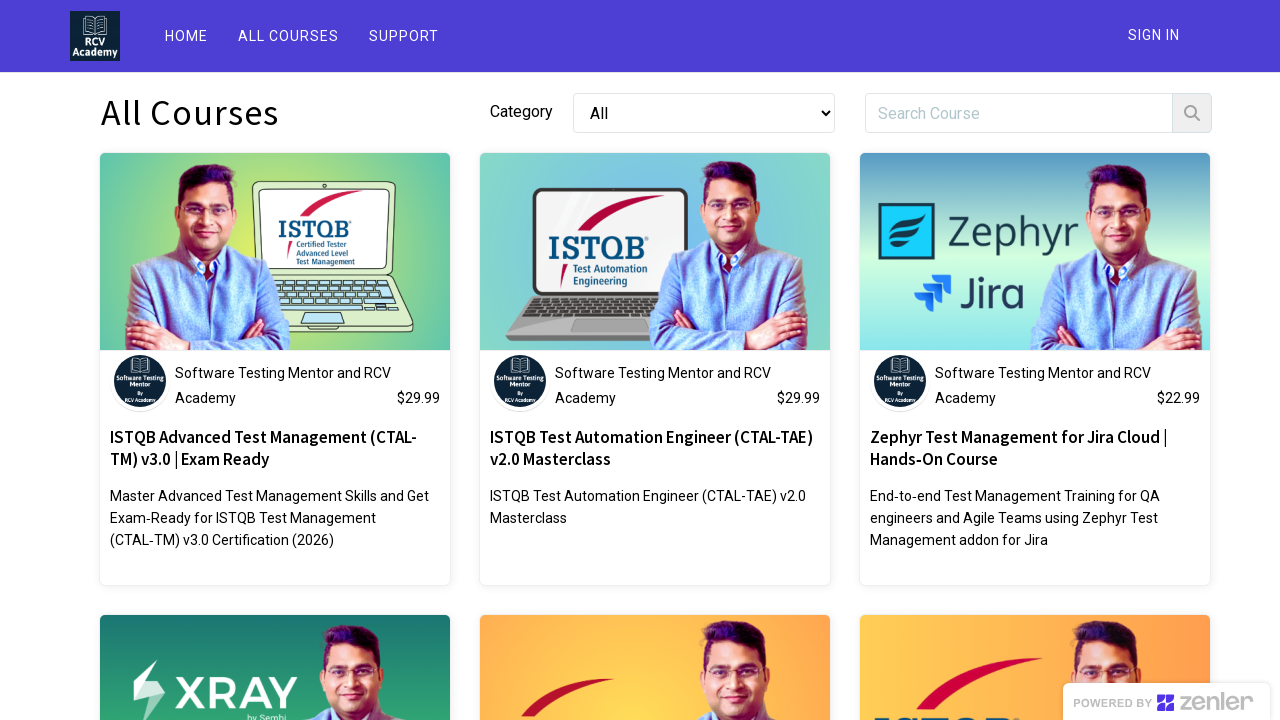

Navigated to courses page at https://training.rcvacademy.com/courses
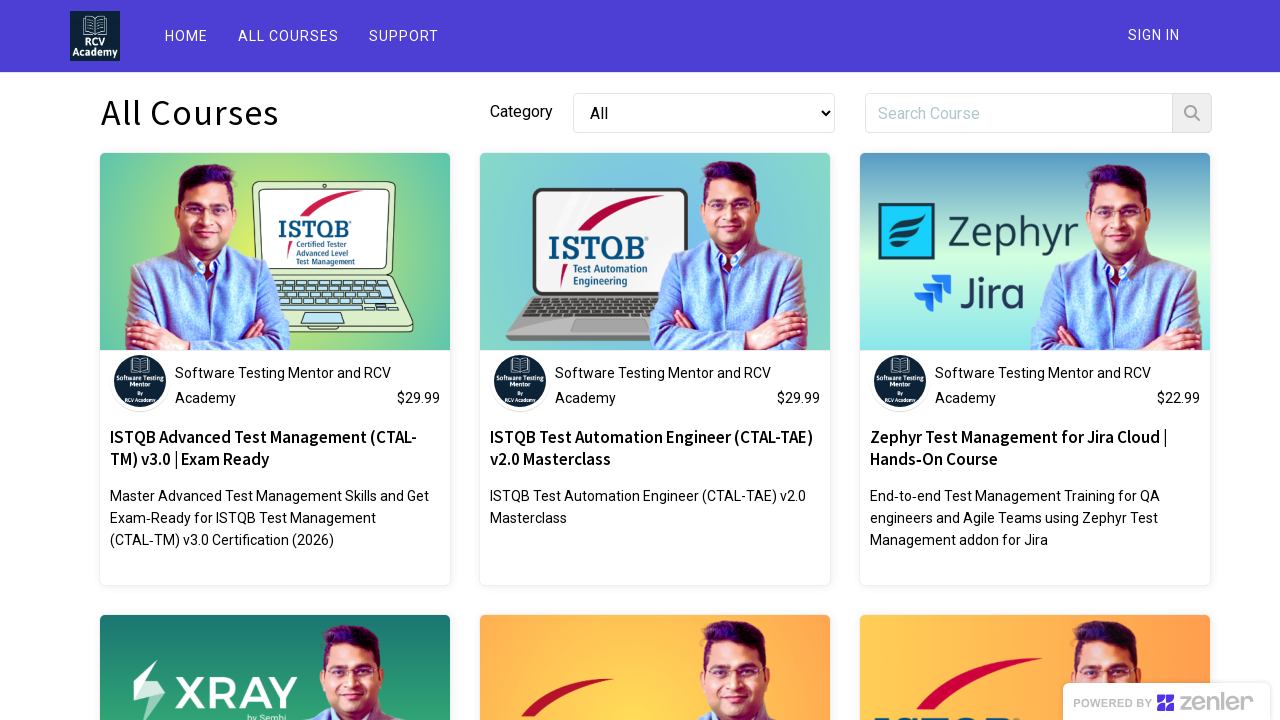

Waited for paragraph elements to load on the page
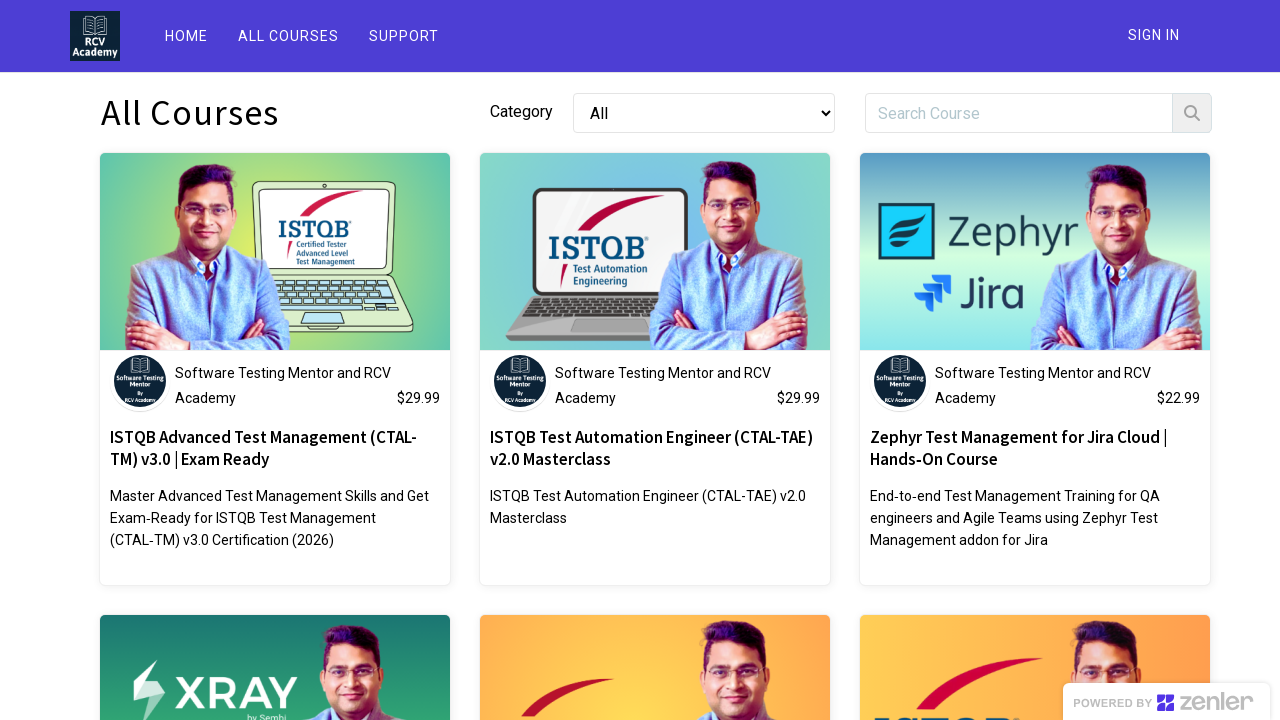

Selected the second paragraph element via JavaScript locator
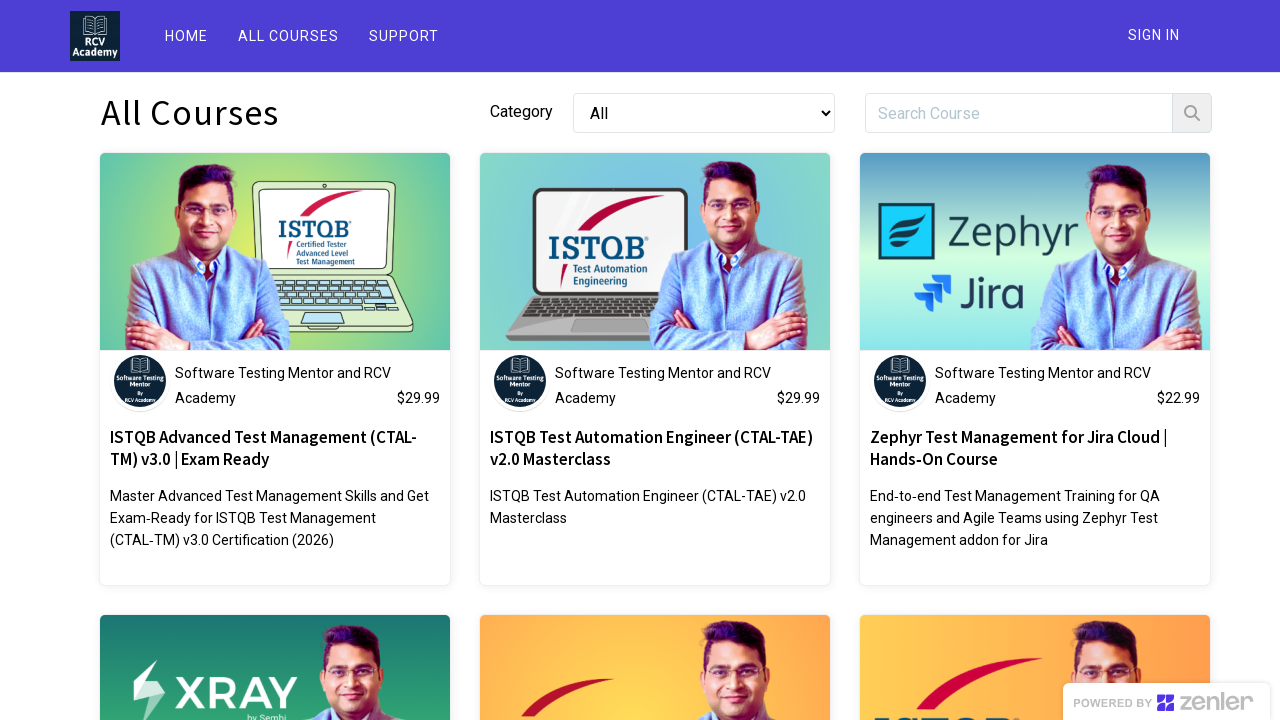

Clicked on the second paragraph element at (655, 517) on p >> nth=1
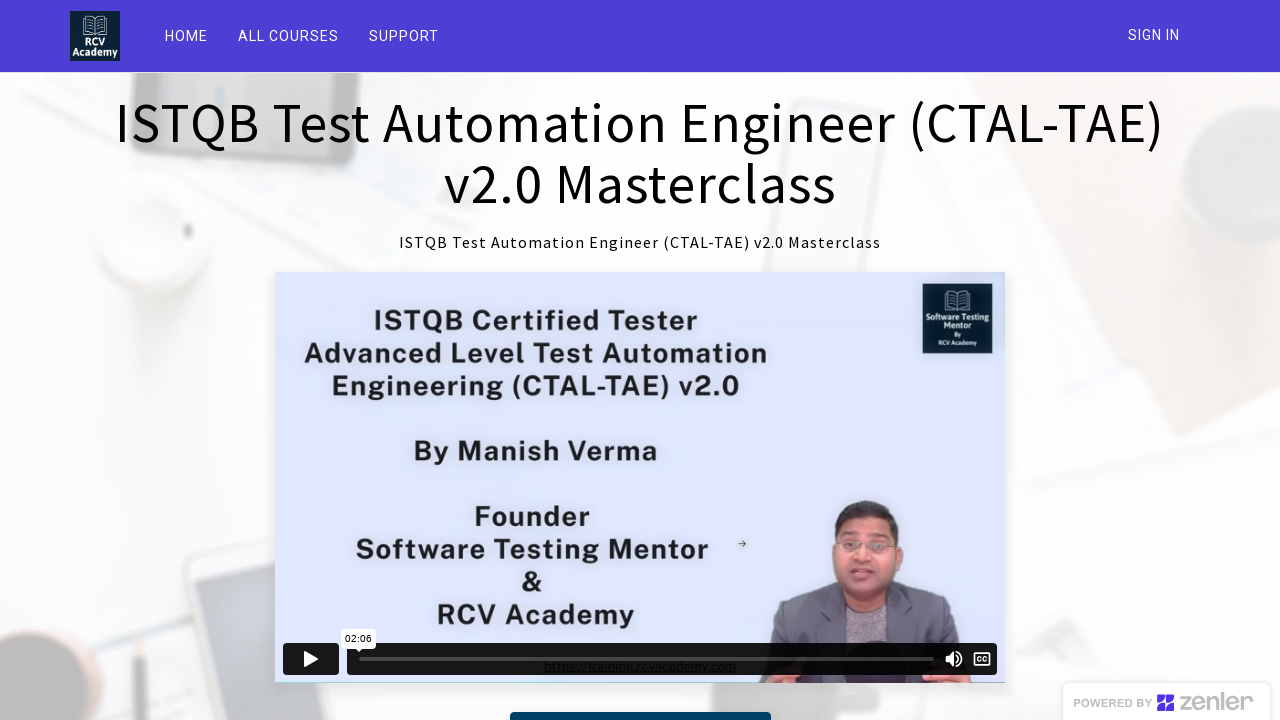

Waited 2 seconds for navigation or action to complete
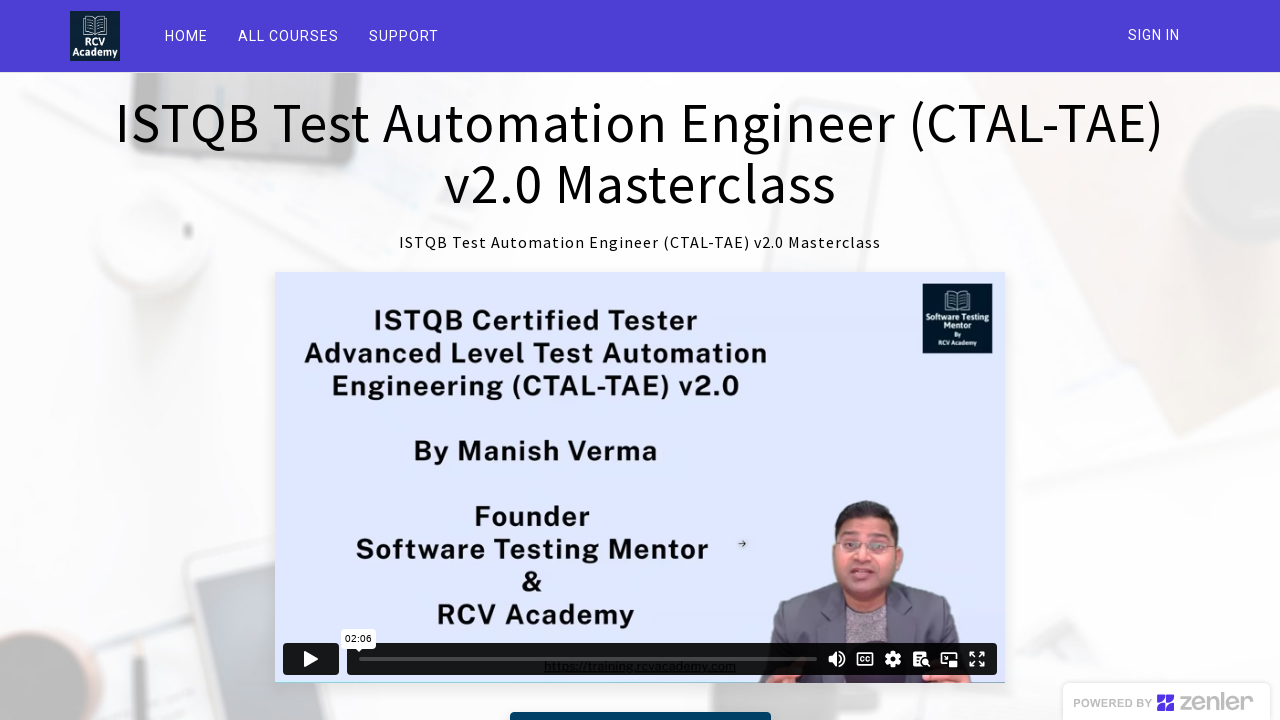

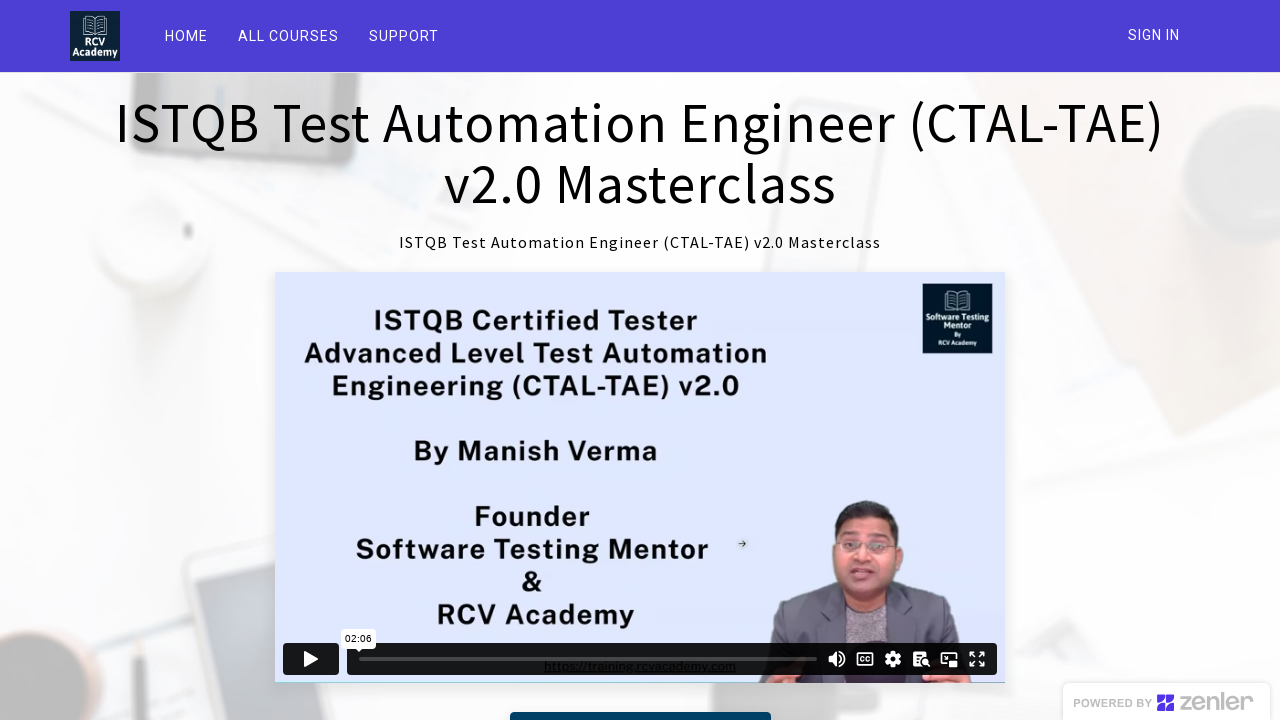